Tests clearing the complete state of all items by checking and unchecking the toggle all

Starting URL: https://demo.playwright.dev/todomvc

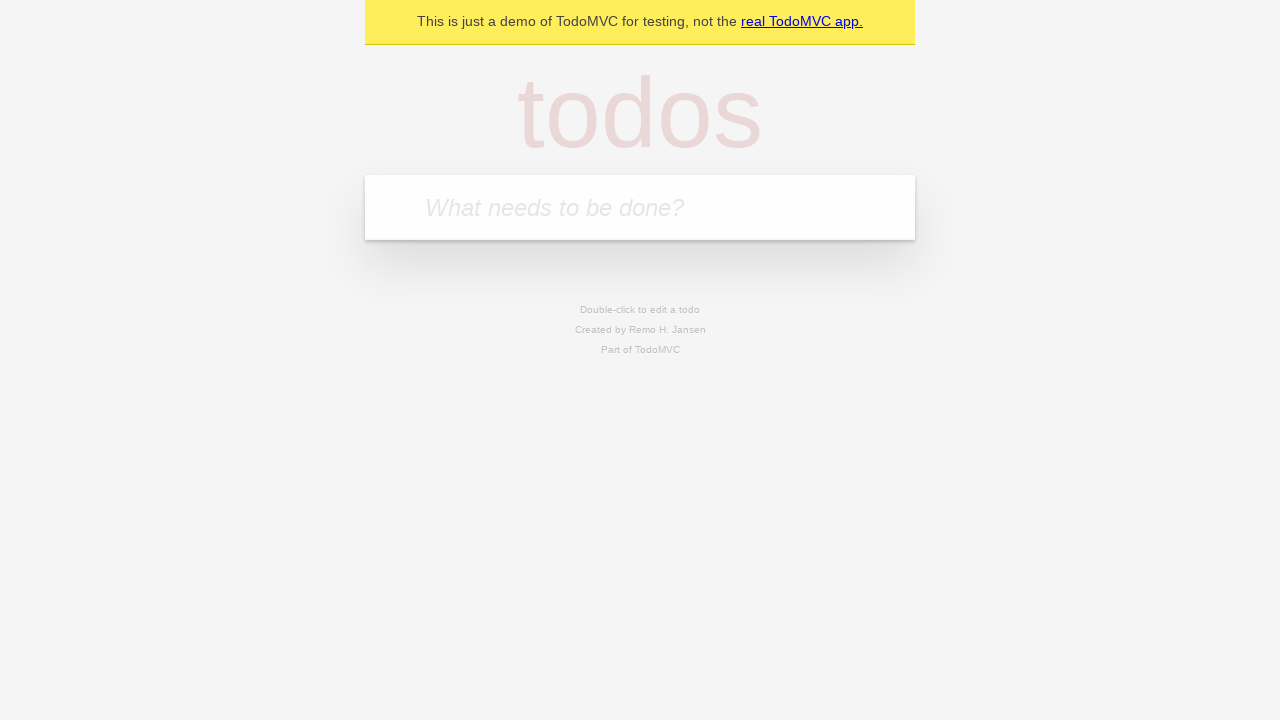

Filled todo input with 'buy some cheese' on internal:attr=[placeholder="What needs to be done?"i]
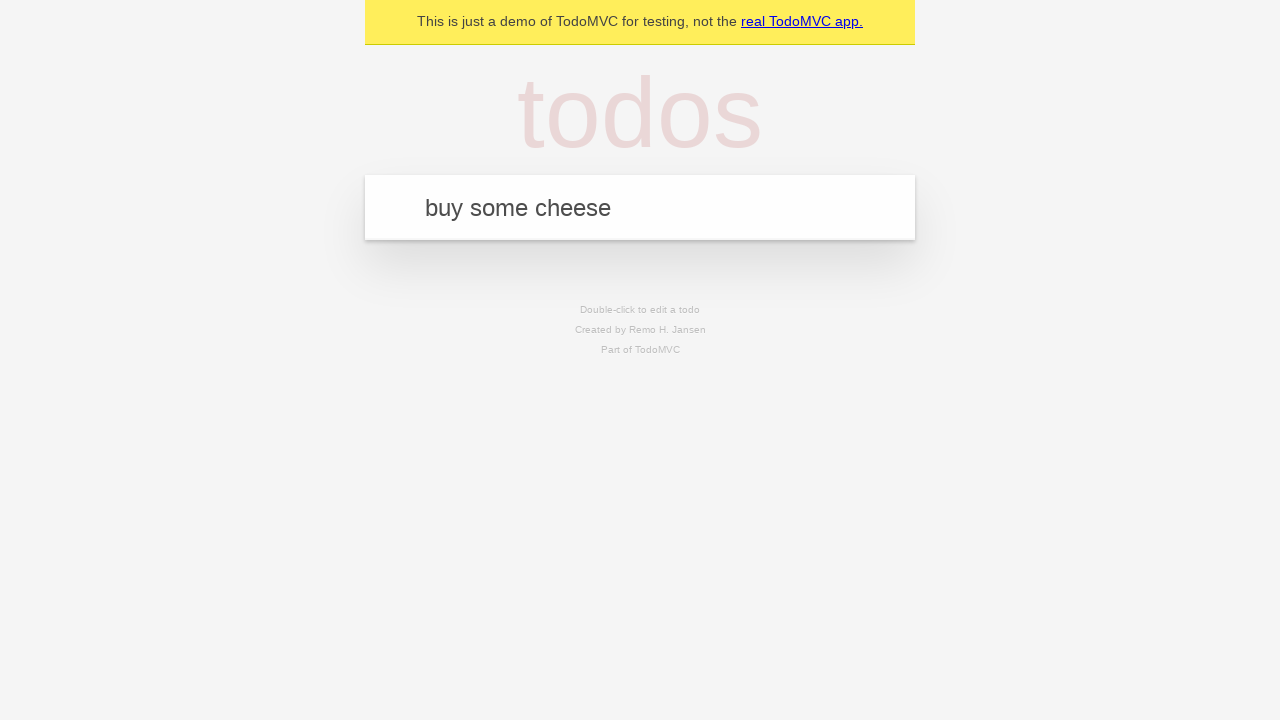

Pressed Enter to create todo 'buy some cheese' on internal:attr=[placeholder="What needs to be done?"i]
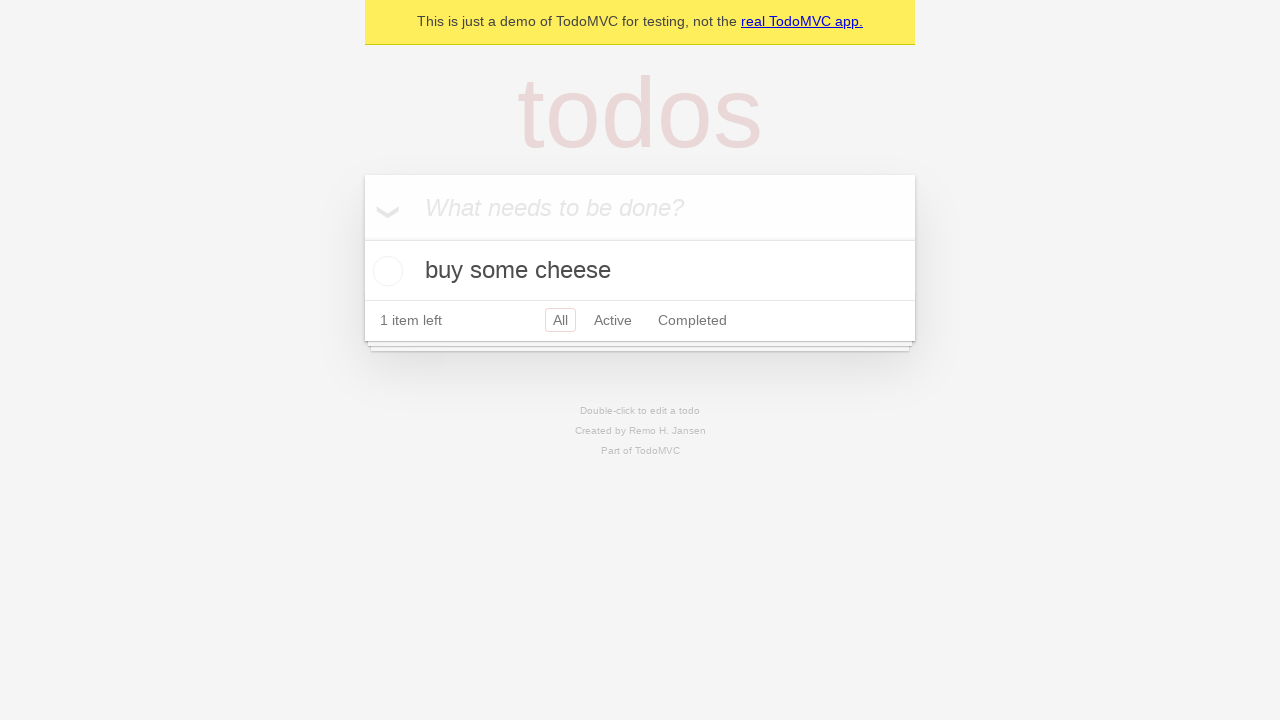

Filled todo input with 'feed the cat' on internal:attr=[placeholder="What needs to be done?"i]
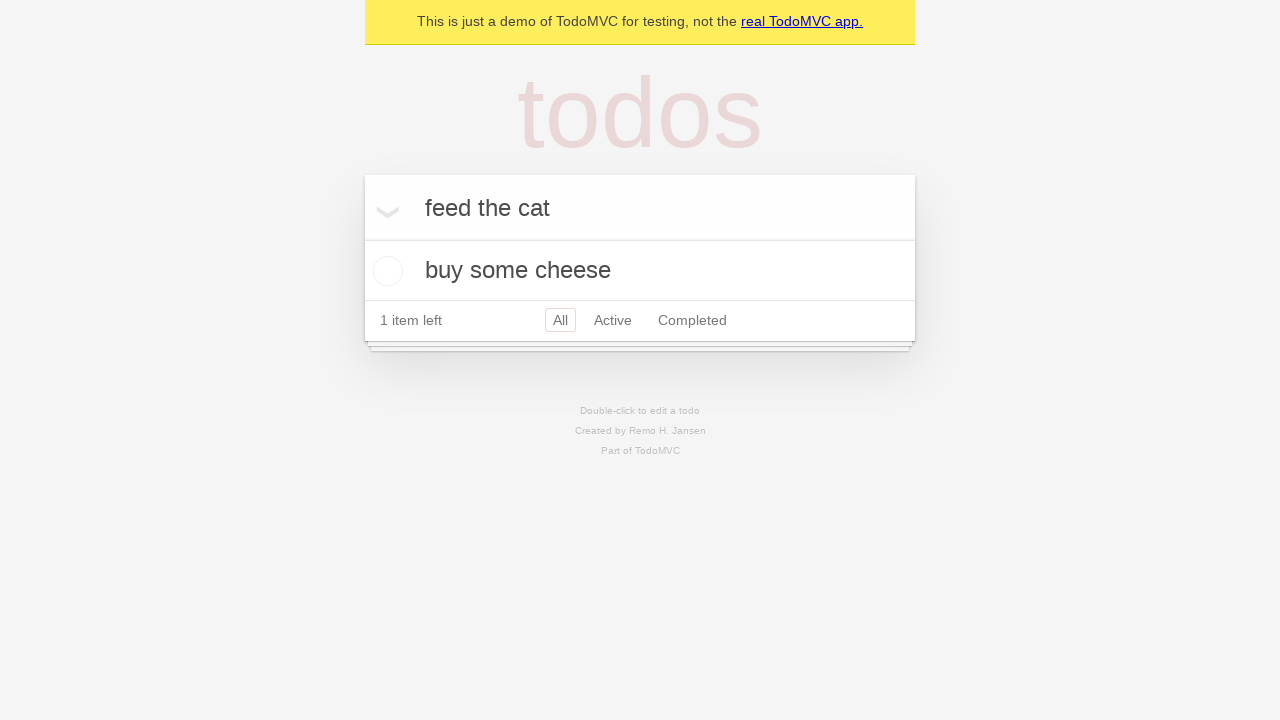

Pressed Enter to create todo 'feed the cat' on internal:attr=[placeholder="What needs to be done?"i]
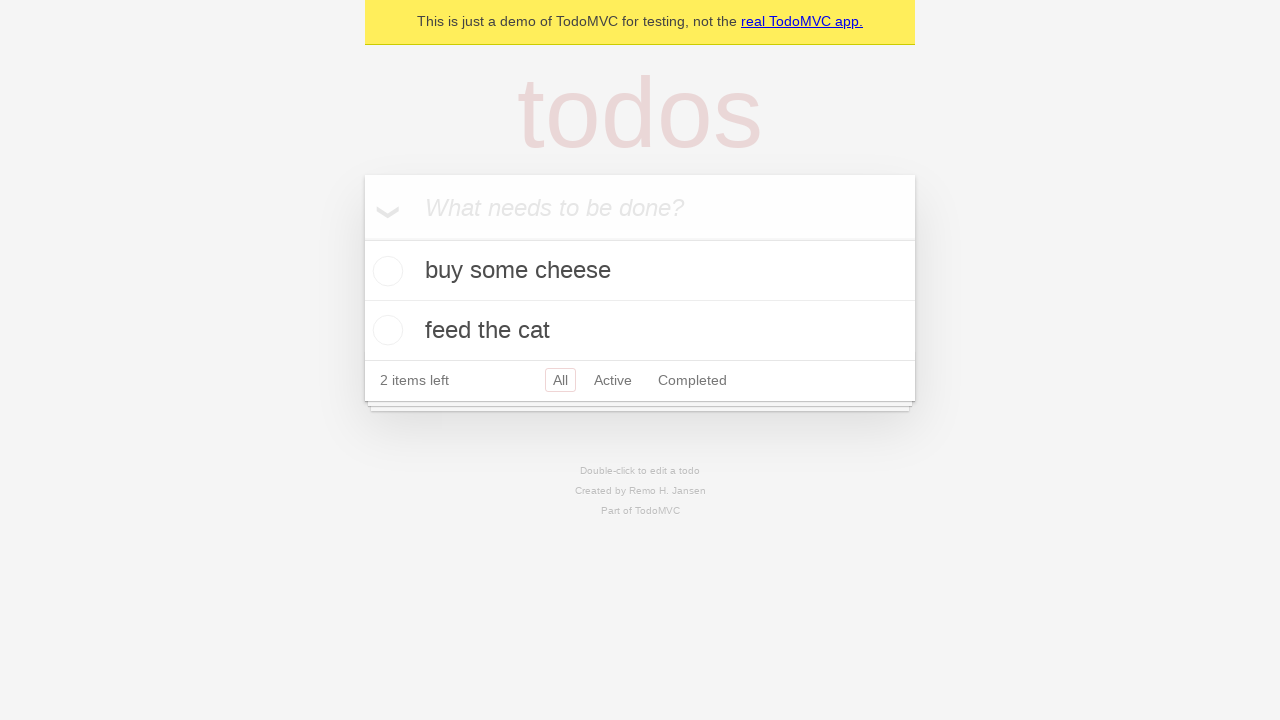

Filled todo input with 'book a doctors appointment' on internal:attr=[placeholder="What needs to be done?"i]
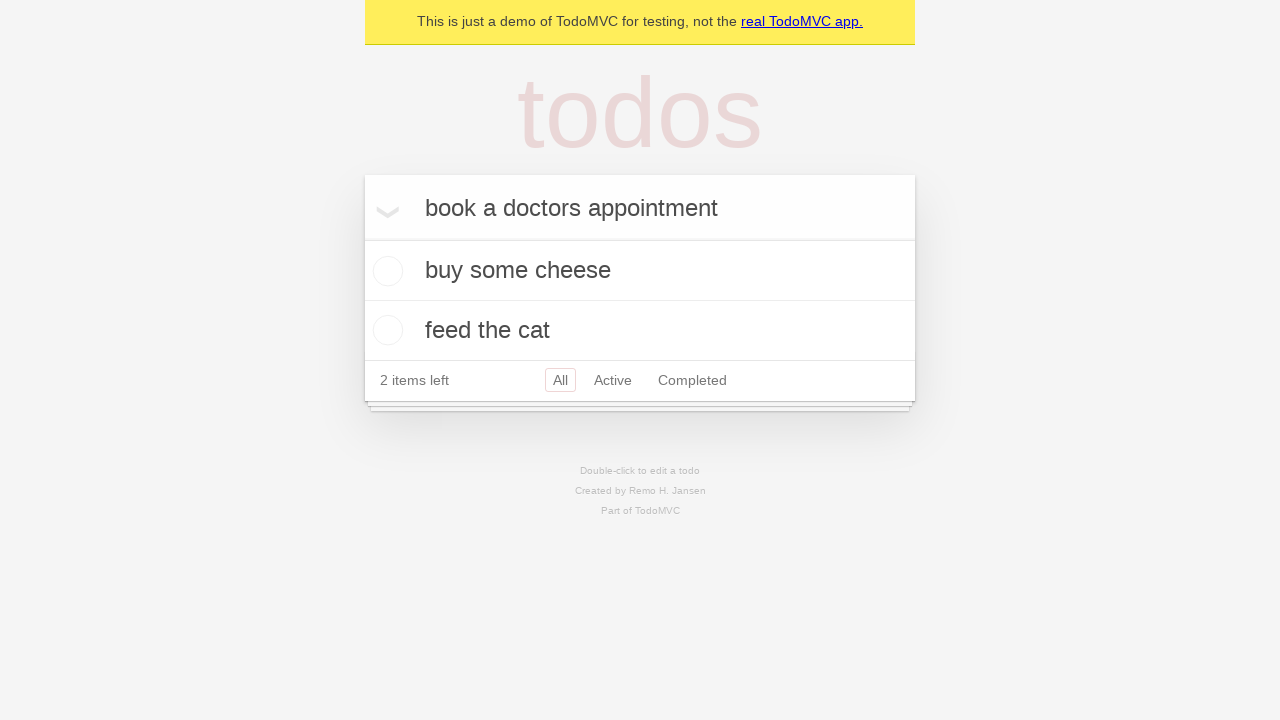

Pressed Enter to create todo 'book a doctors appointment' on internal:attr=[placeholder="What needs to be done?"i]
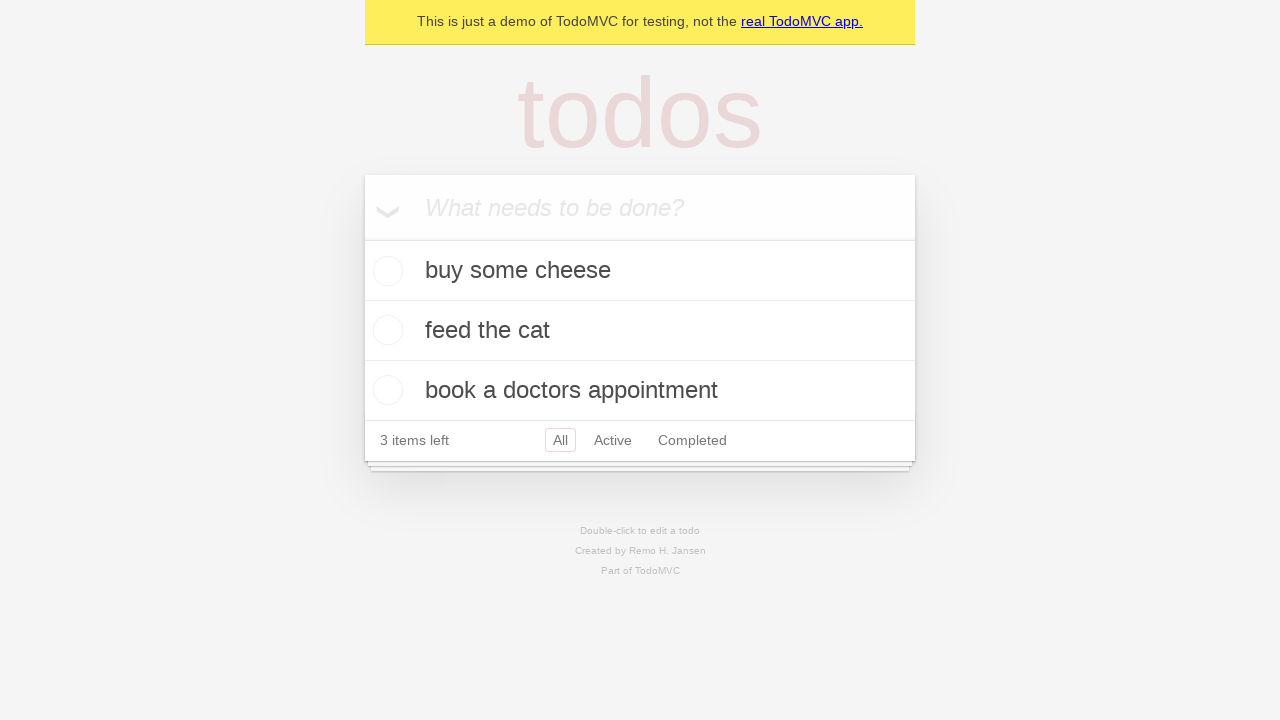

Waited for all 3 todo items to be created
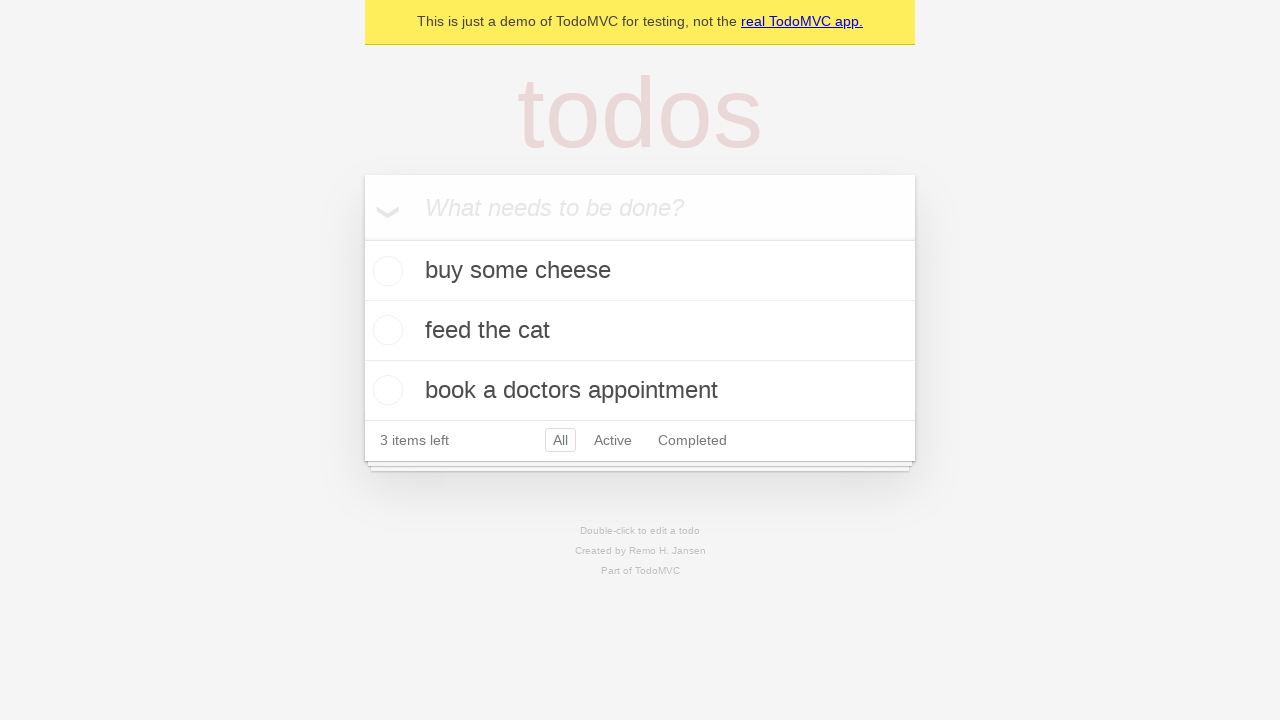

Checked toggle all button to mark all items as complete at (362, 238) on internal:label="Mark all as complete"i
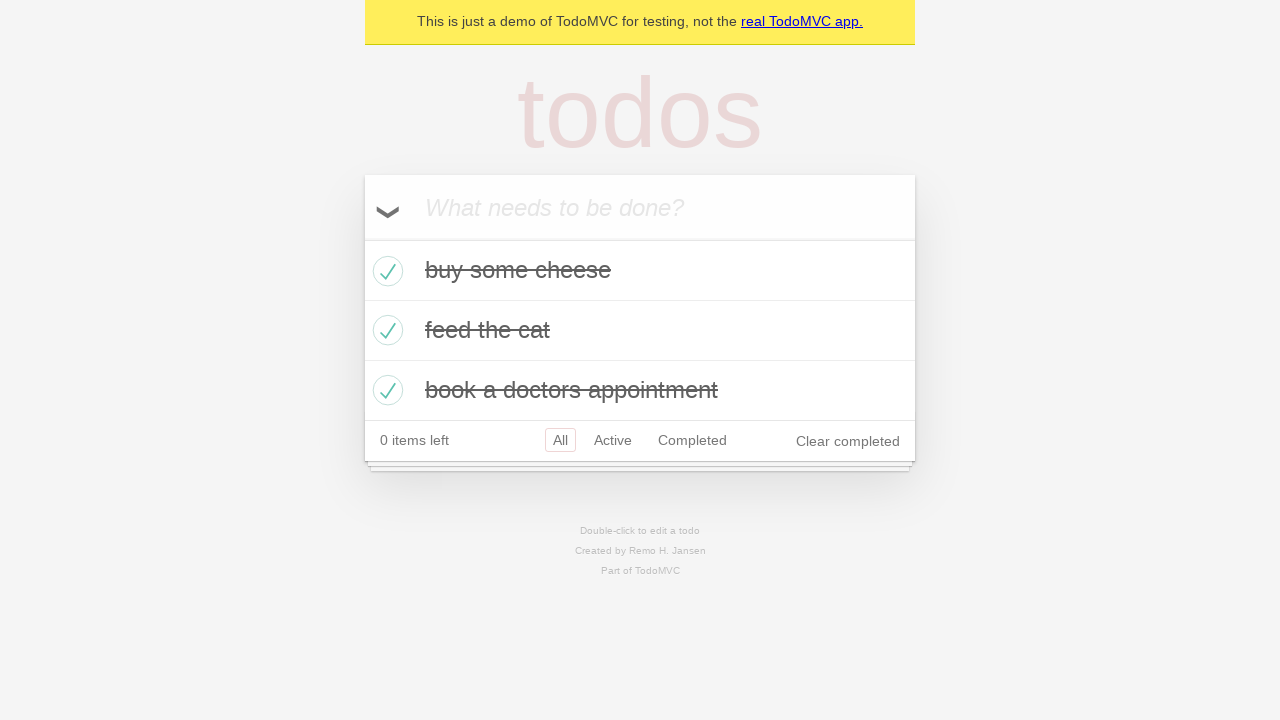

Unchecked toggle all button to clear complete state of all items at (362, 238) on internal:label="Mark all as complete"i
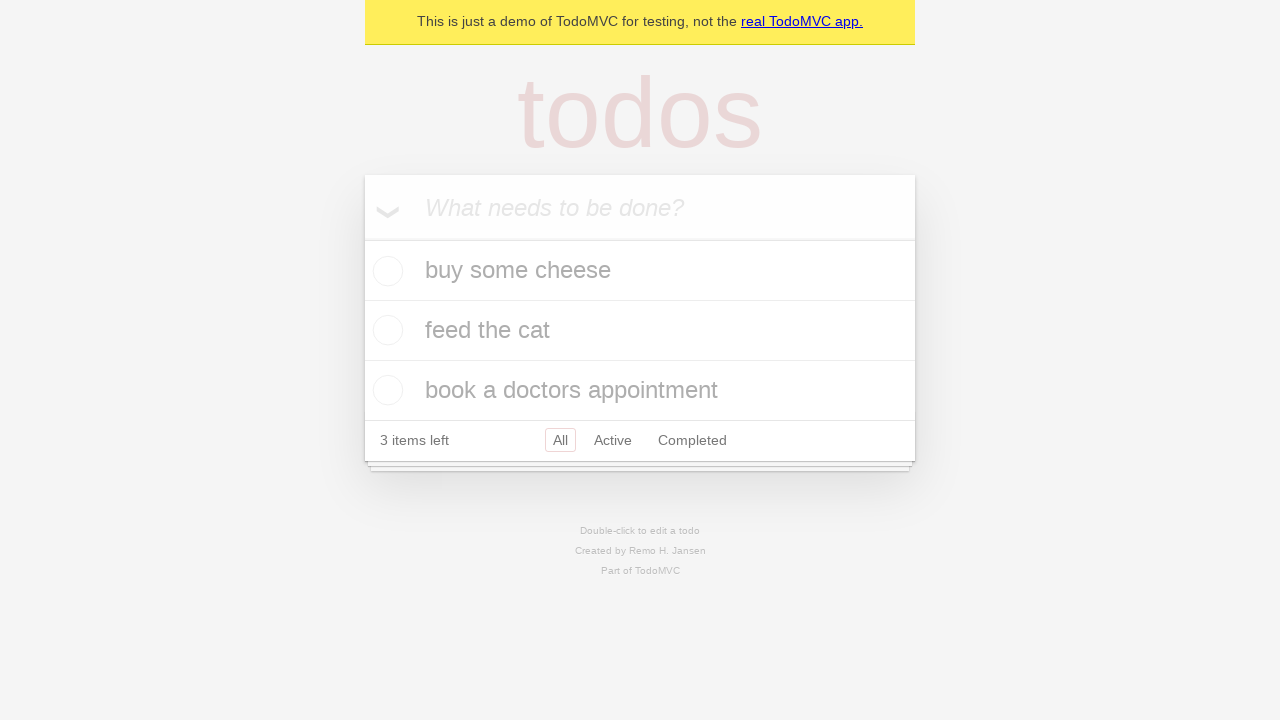

Waited 500ms for all items to transition to uncompleted state
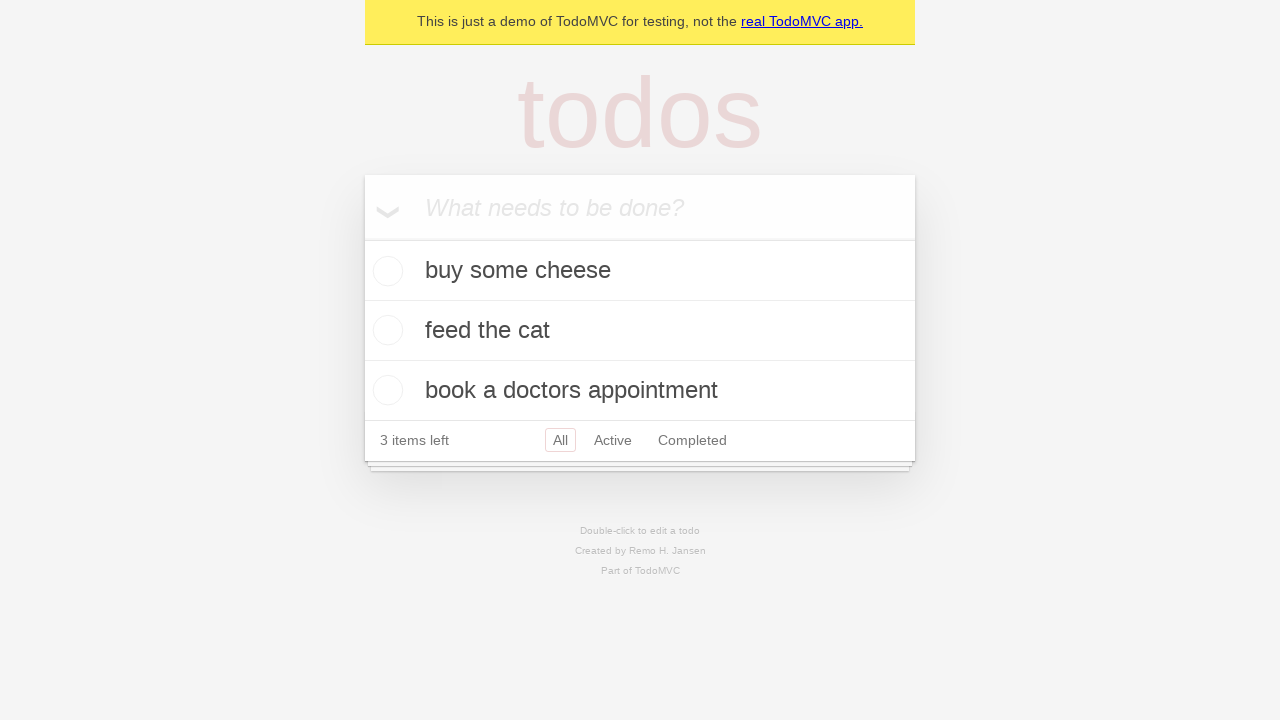

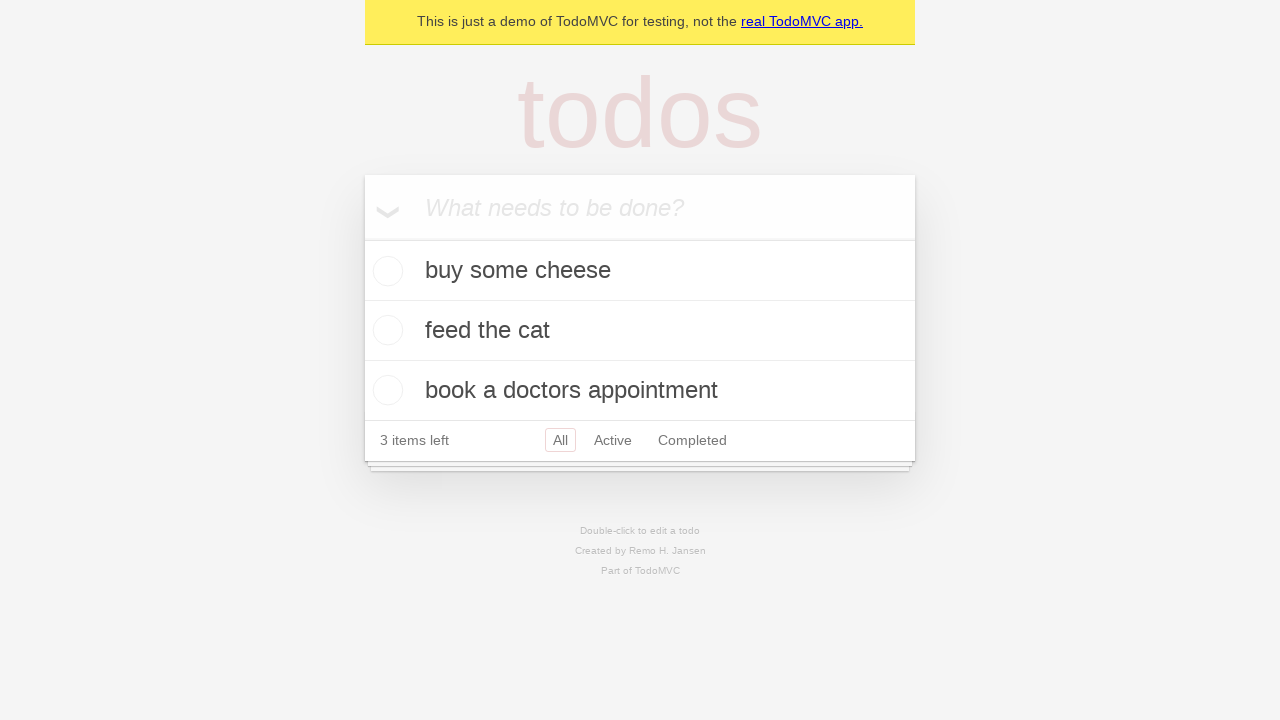